Opens the GitHub homepage and waits for the page to load, verifying basic page accessibility.

Starting URL: https://github.com

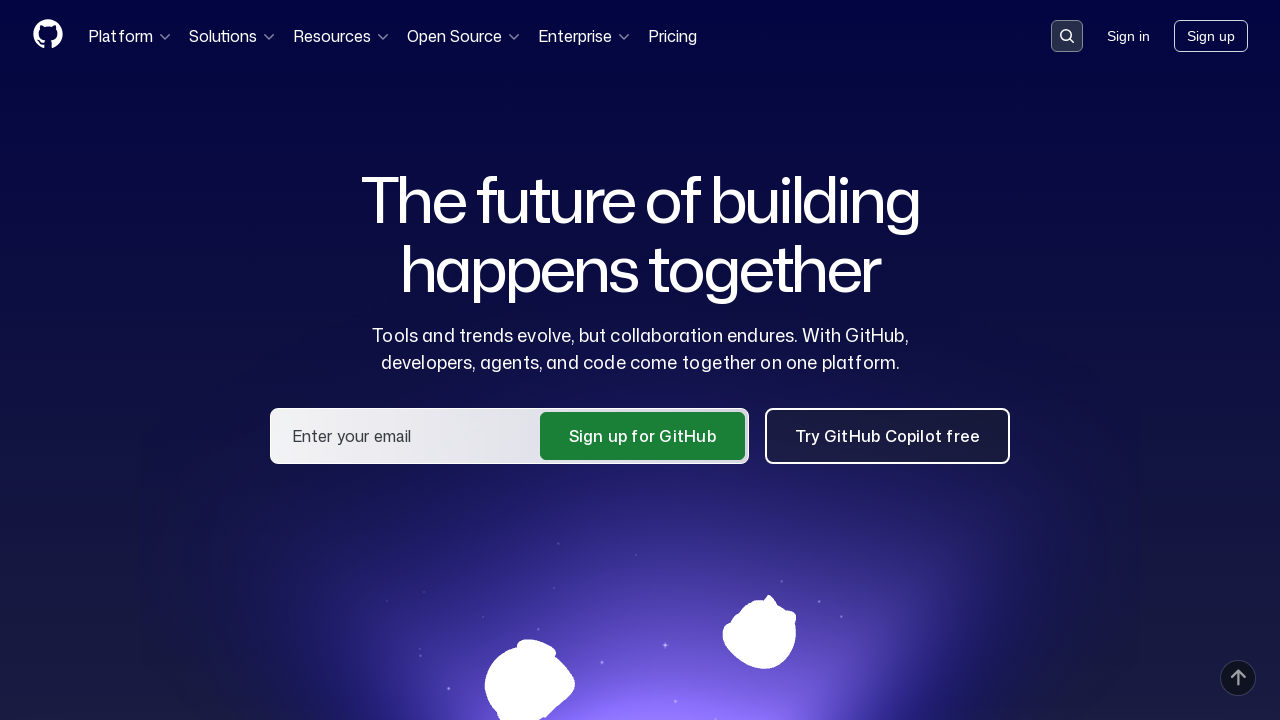

Navigated to GitHub homepage
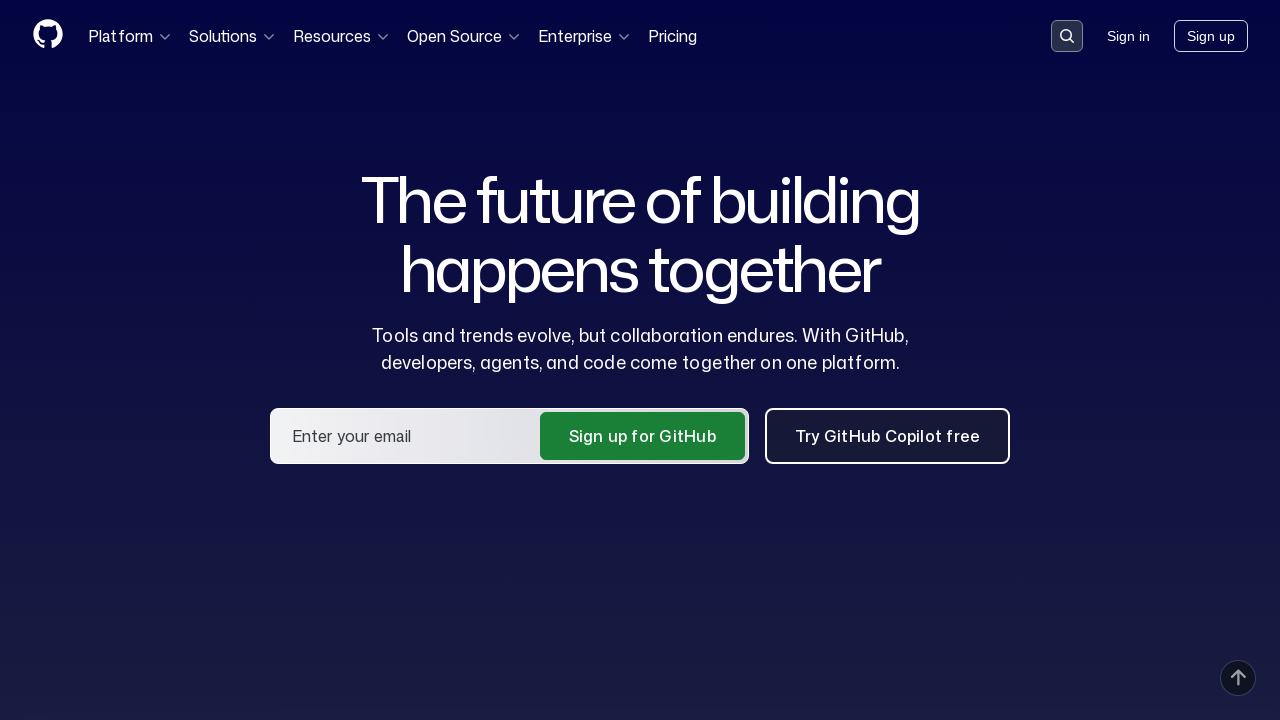

Page DOM content loaded
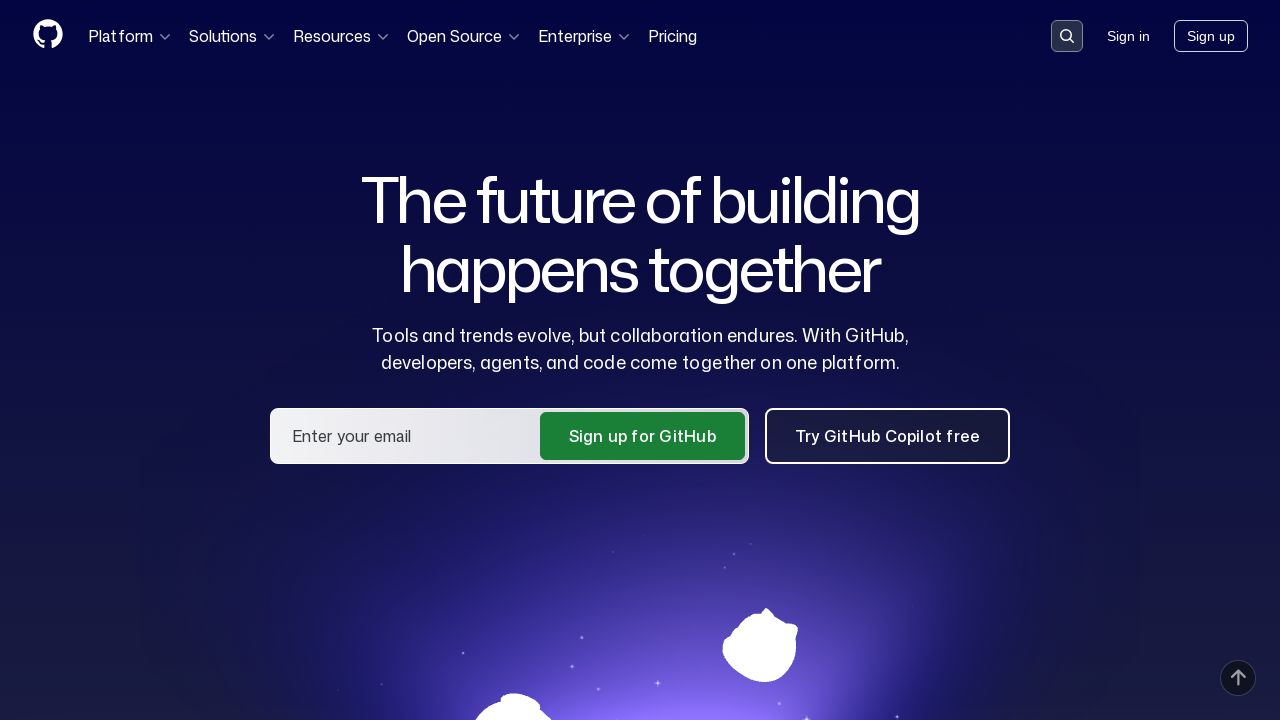

GitHub header element found, page accessibility verified
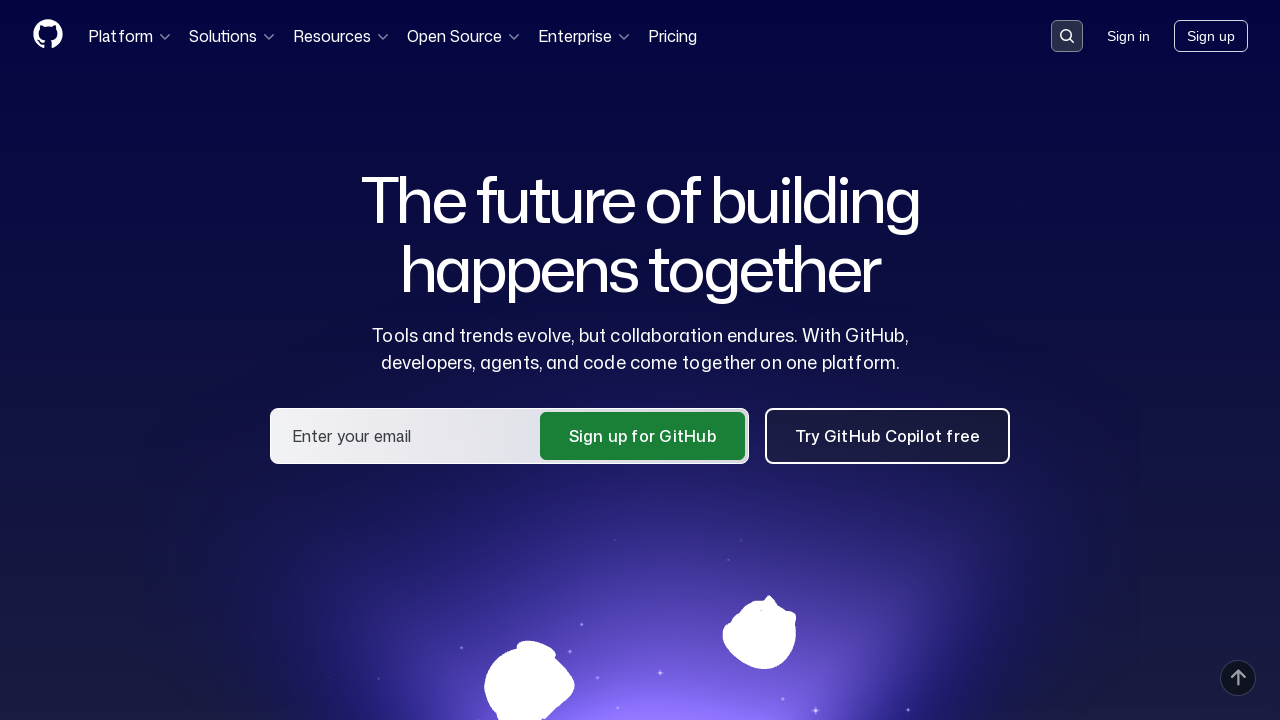

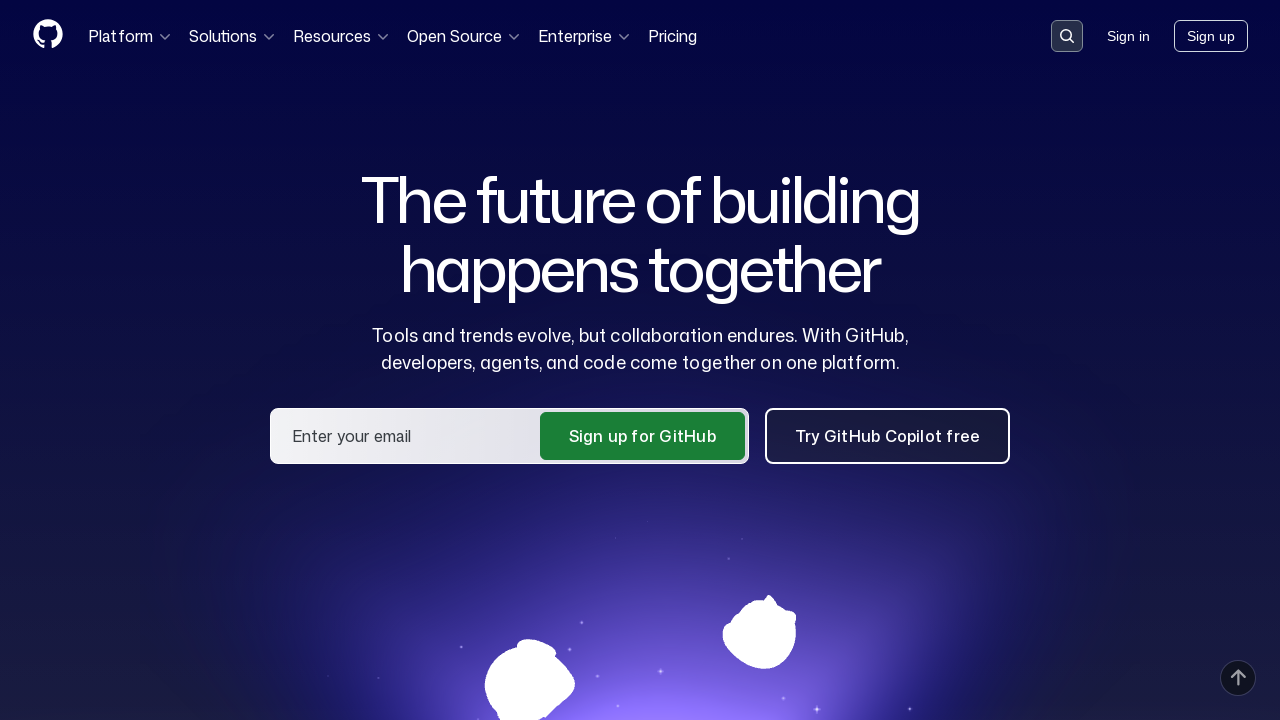